Tests getting a browser cookie by clicking a button that sets a cookie, then verifying the cookie value

Starting URL: https://example.cypress.io/commands/cookies

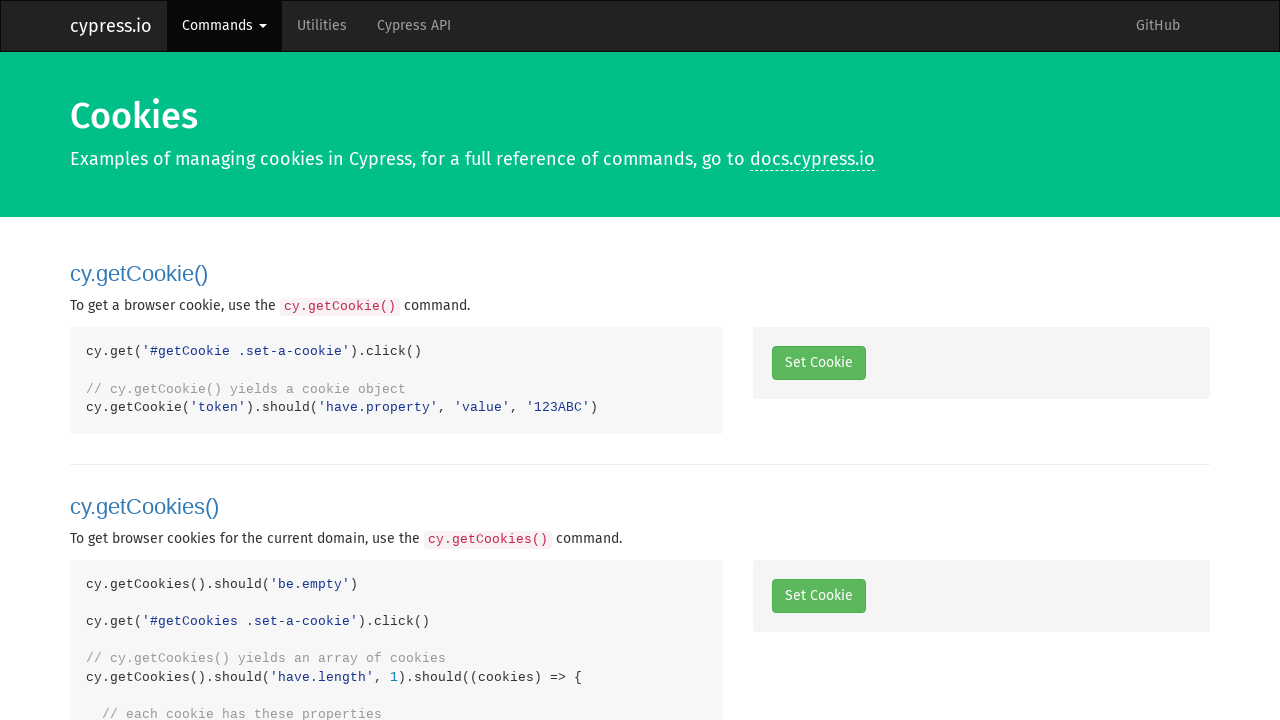

Cleared all existing cookies
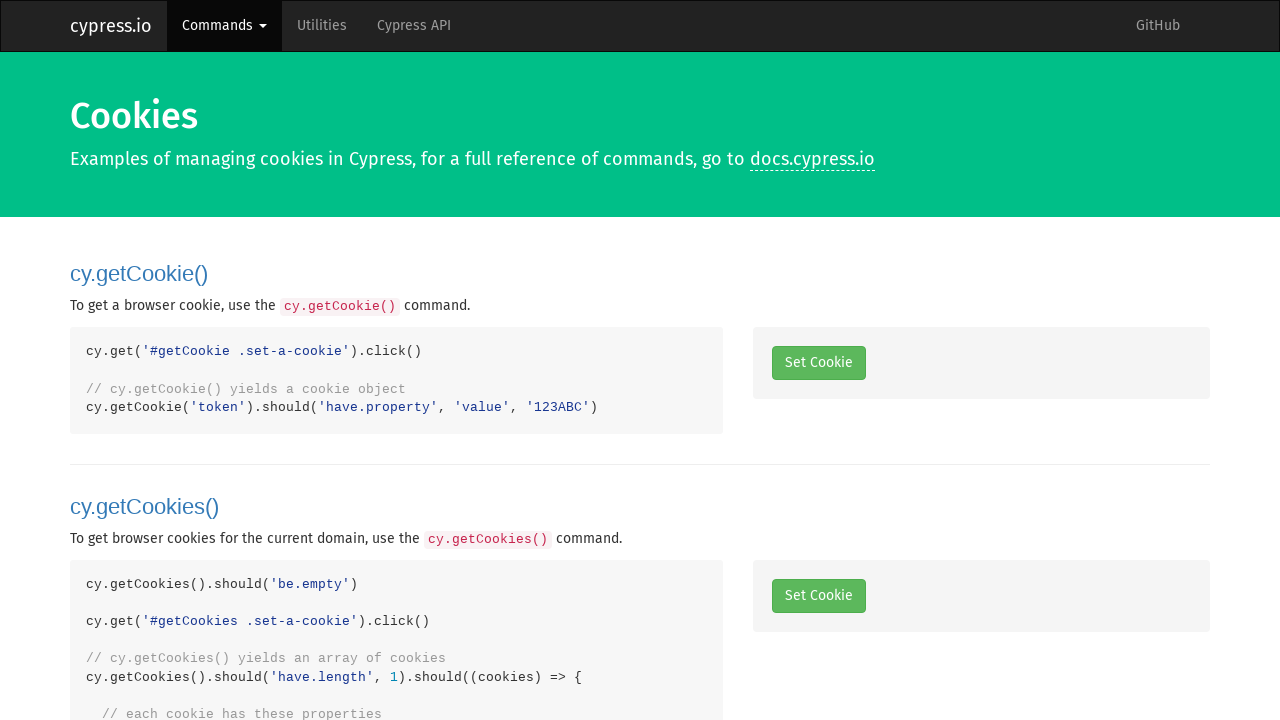

Clicked button to set a cookie at (818, 363) on #getCookie .set-a-cookie
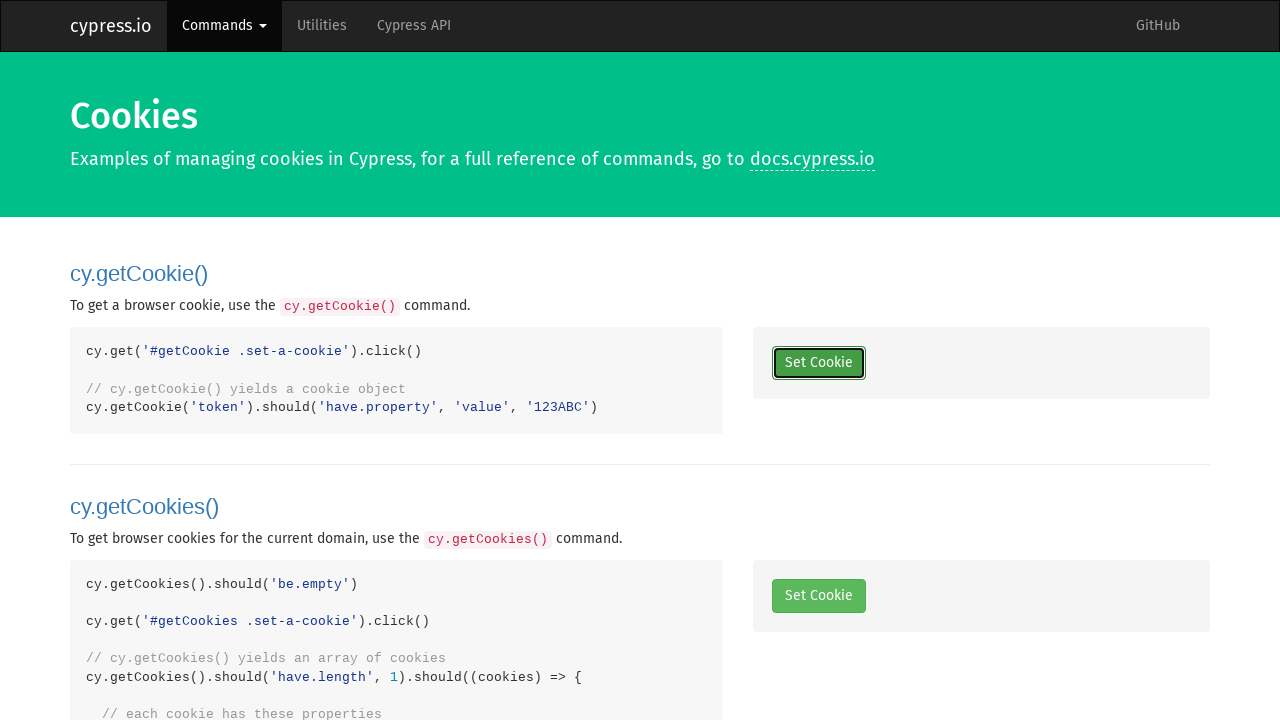

Retrieved all cookies from context
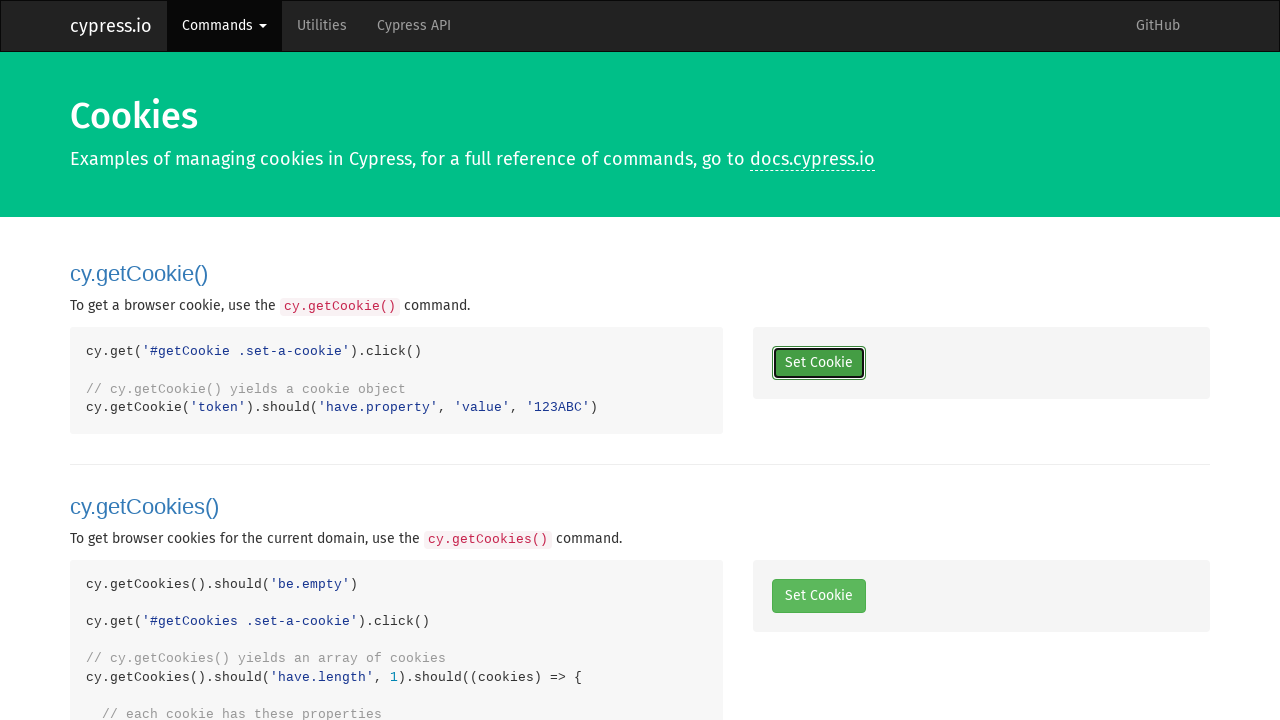

Filtered cookies to find 'token' cookie
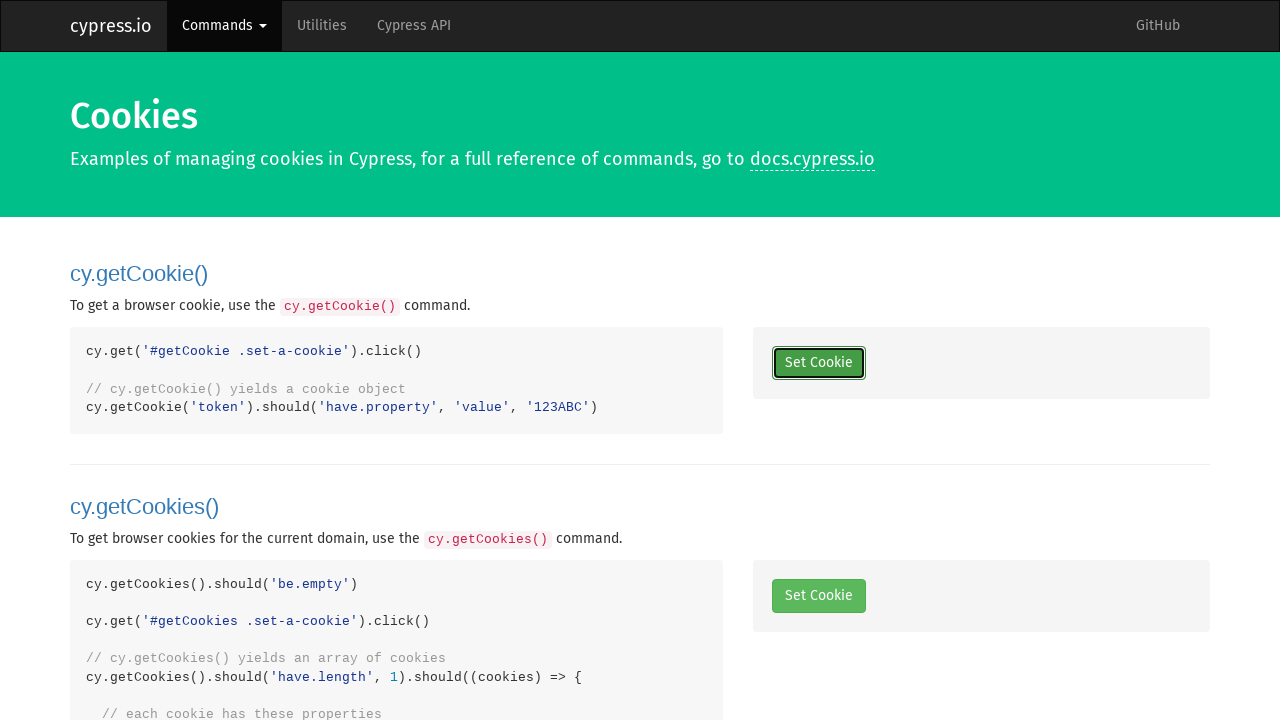

Verified that 'token' cookie exists
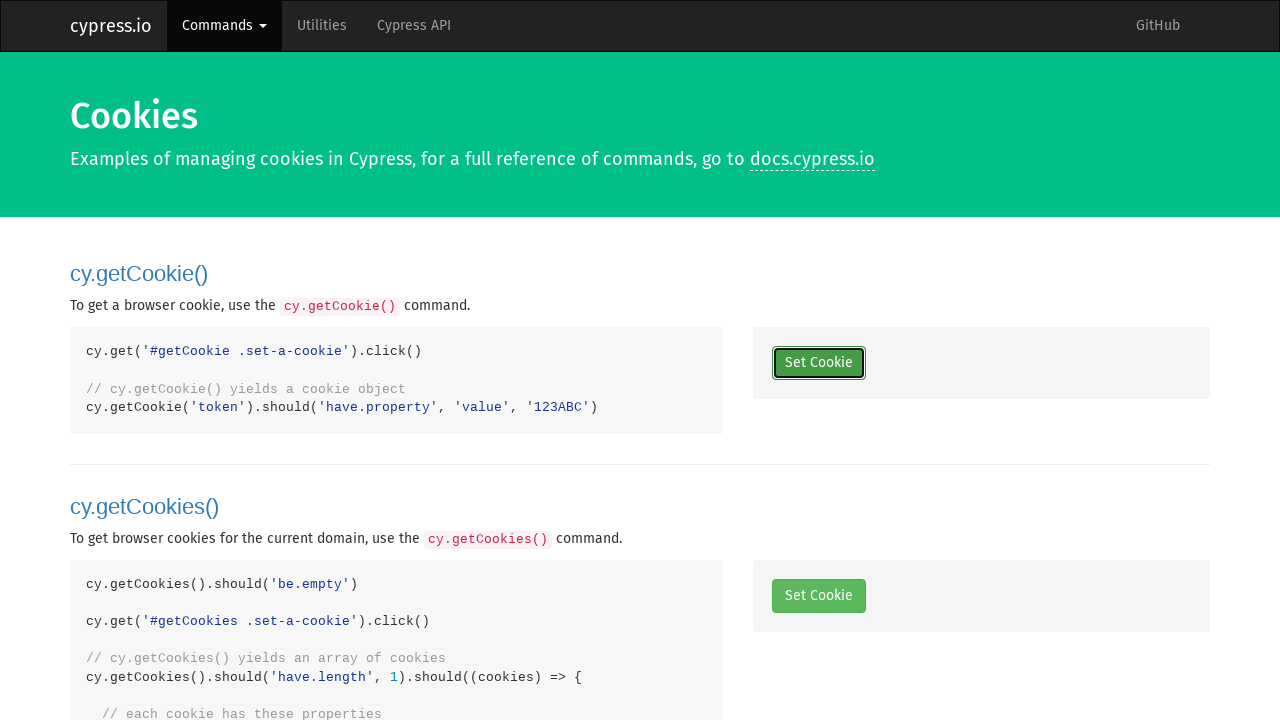

Verified that 'token' cookie value is '123ABC'
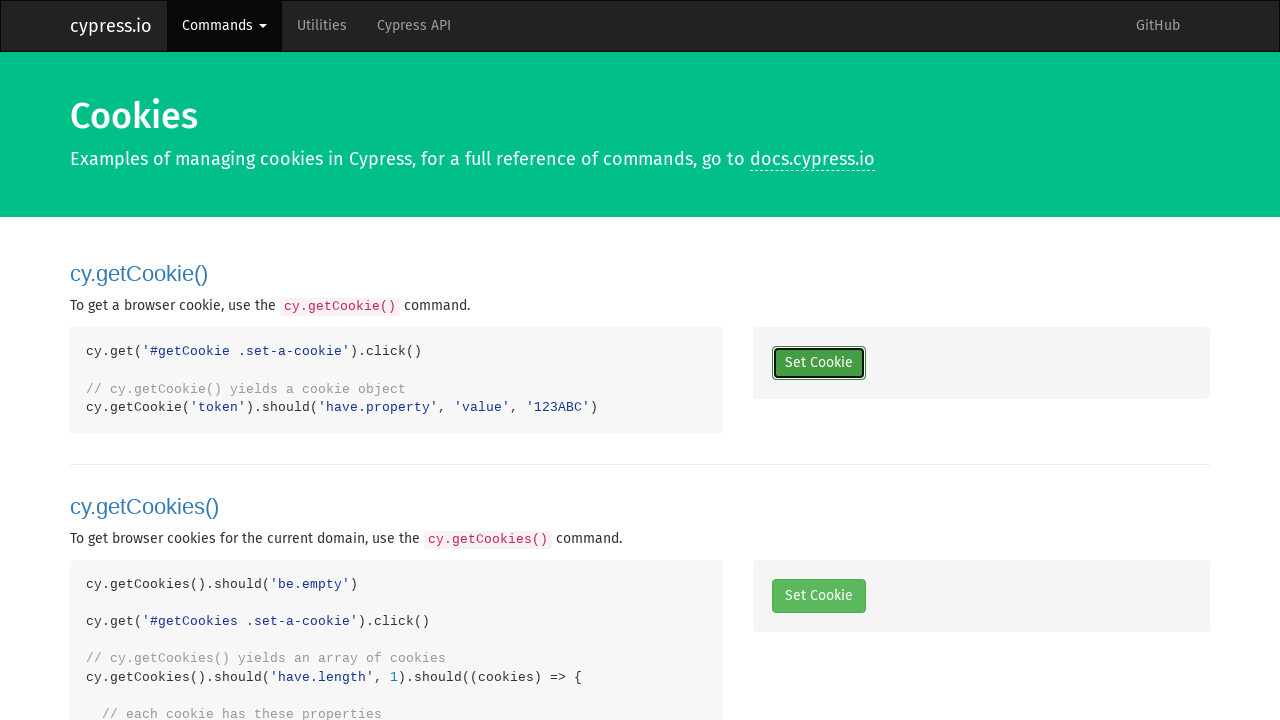

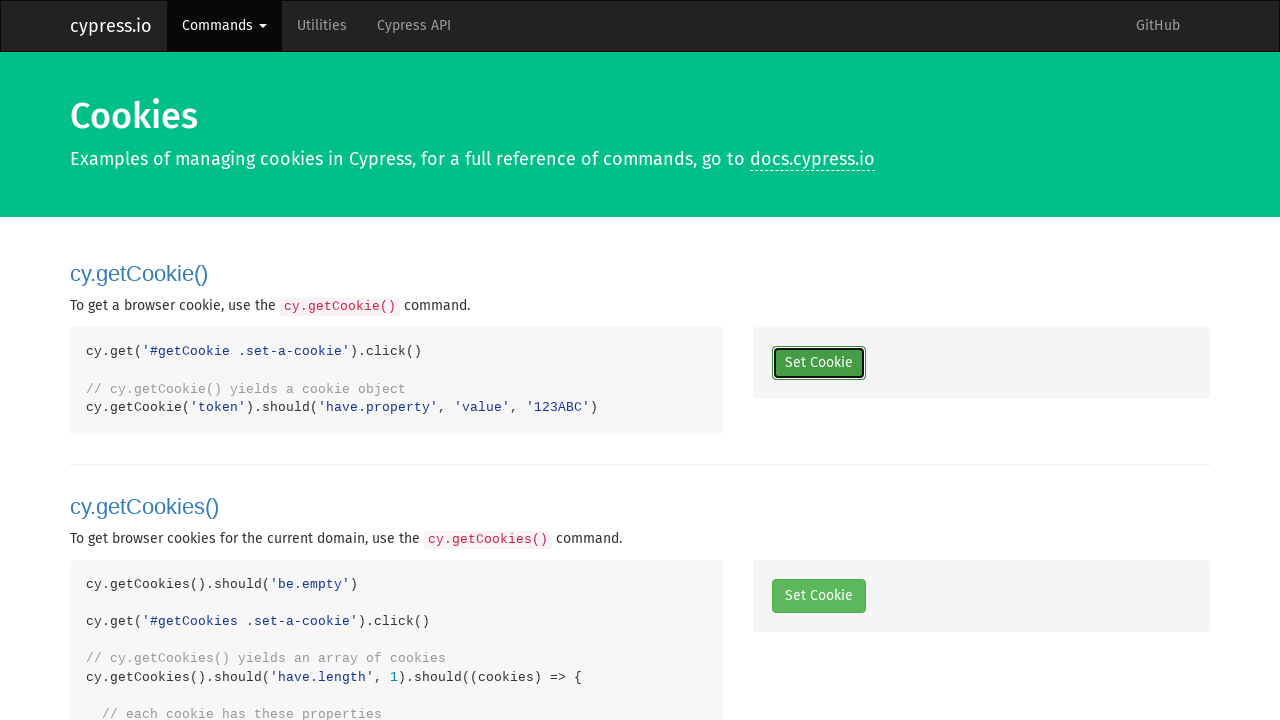